Tests the BSN SSP (Sijil Simpanan Premium) draw results search functionality by entering an IC number and verifying the search returns a result message.

Starting URL: https://www.bsn.com.my/page/bsn-ssp-draw-results?lang=ms-MY

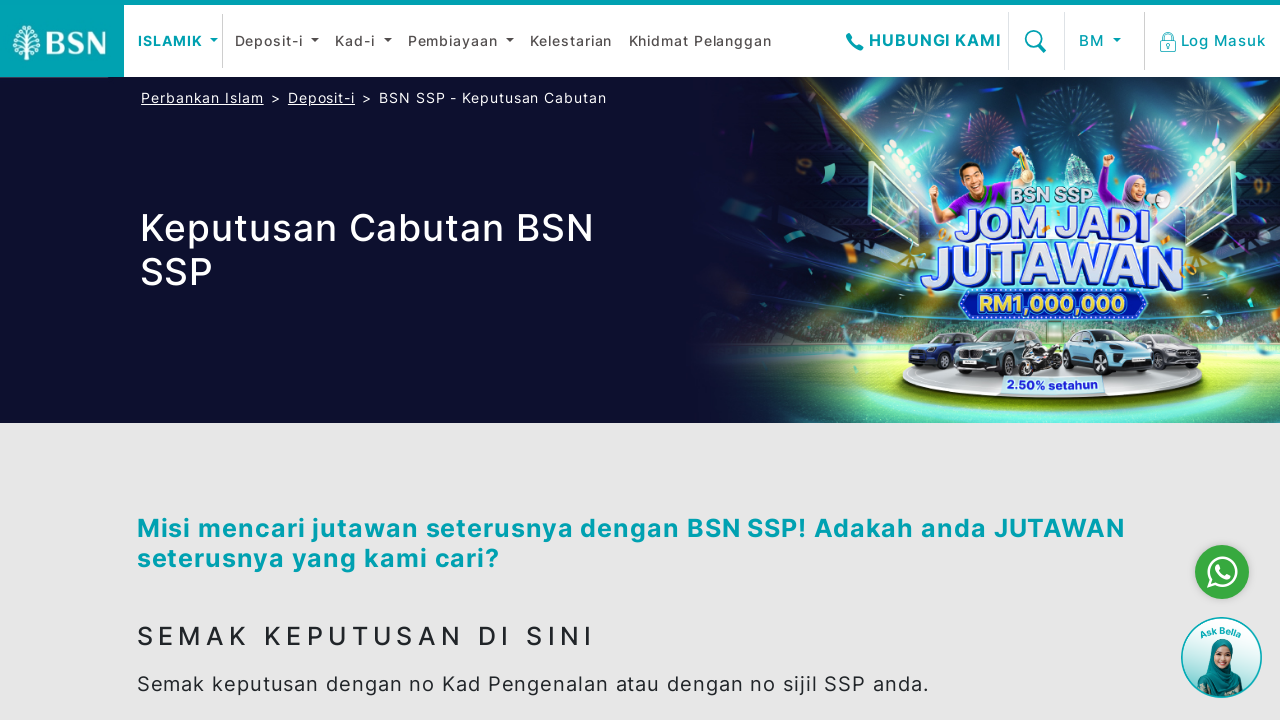

Scrolled BSN SSP search section into view
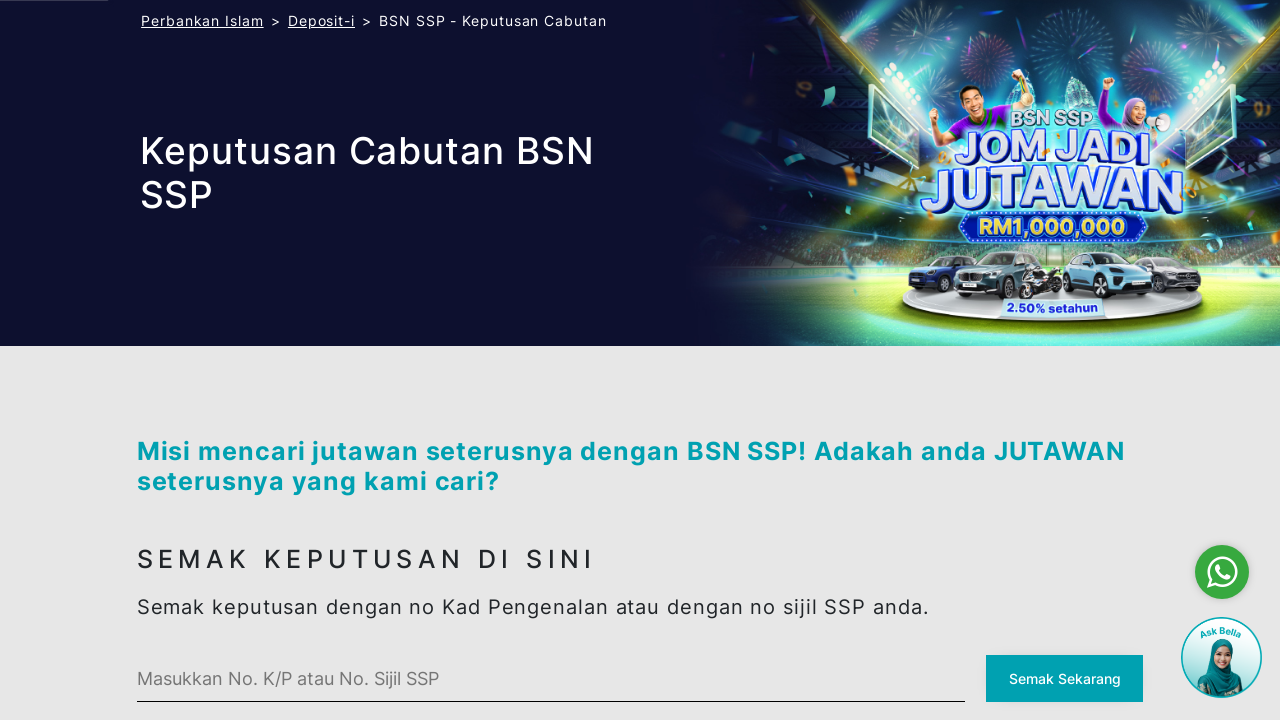

BSN SSP search container loaded and available
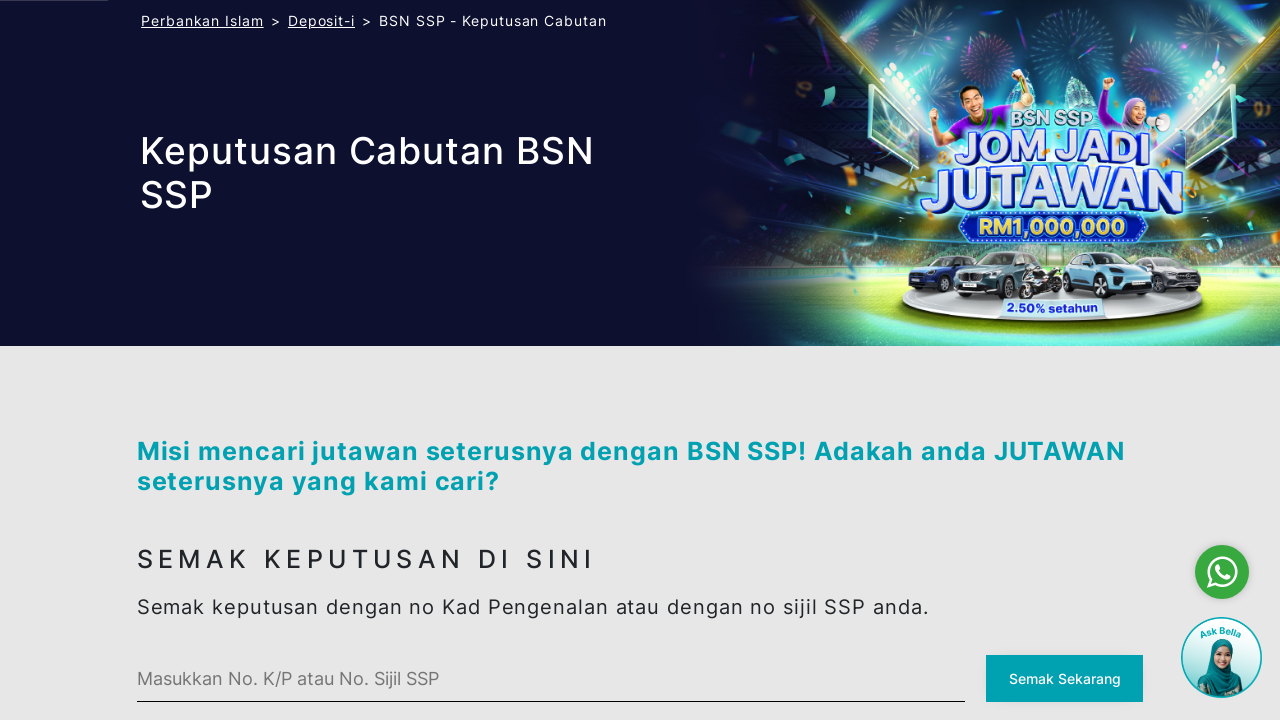

Entered IC number '850615085432' in search field on #ssp-search .bsn-custom-input
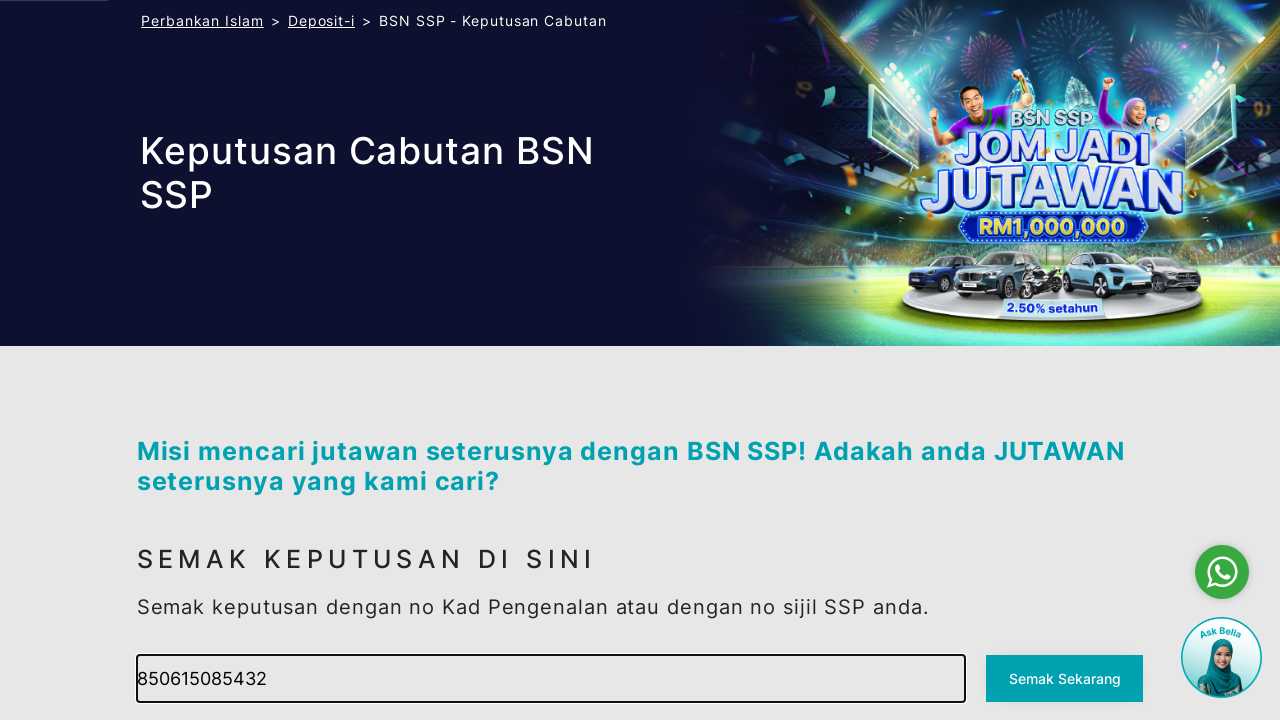

Unfocused search input by focusing on body on body
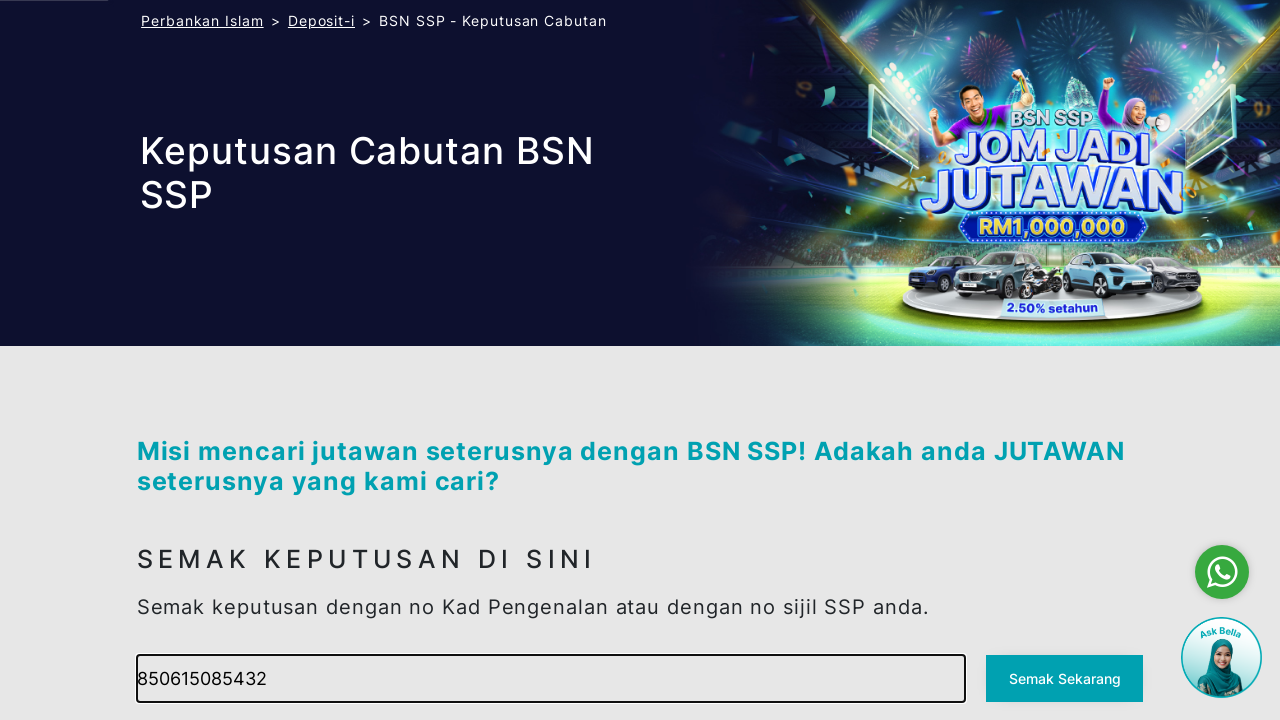

Clicked search button to initiate BSN SSP draw results search at (1065, 679) on #ssp-search button
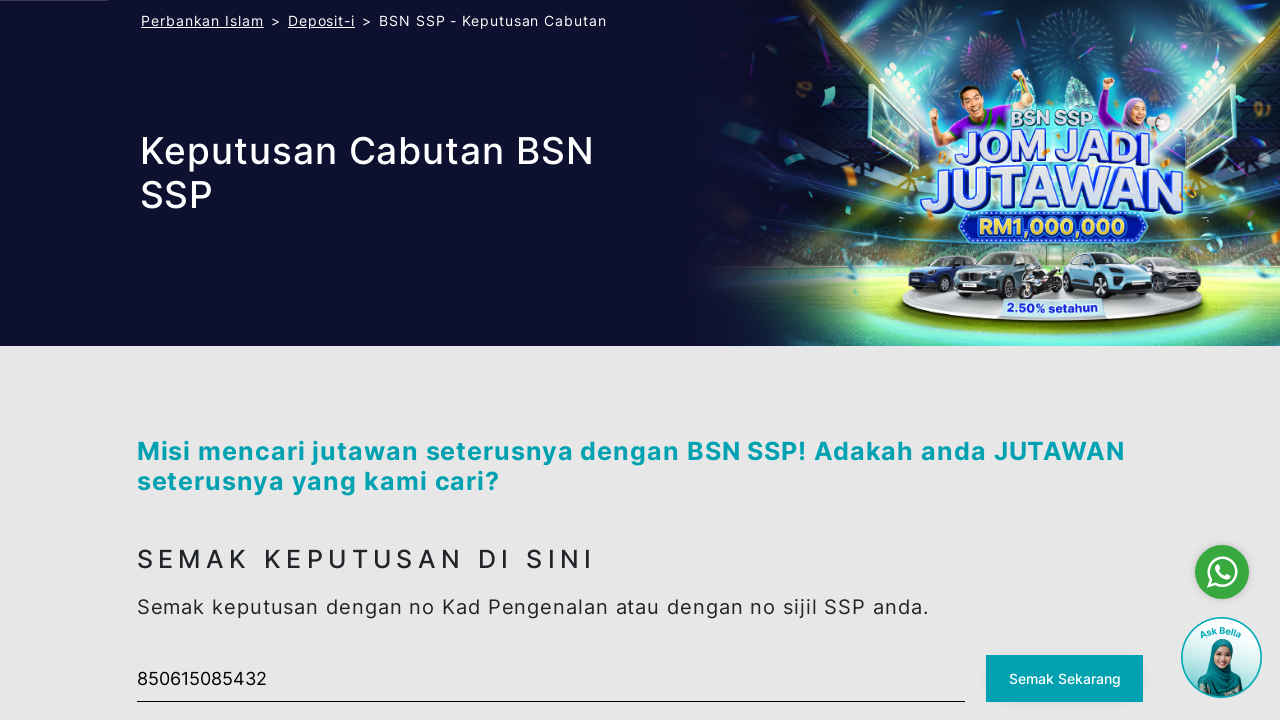

Dispatched additional click event on search button
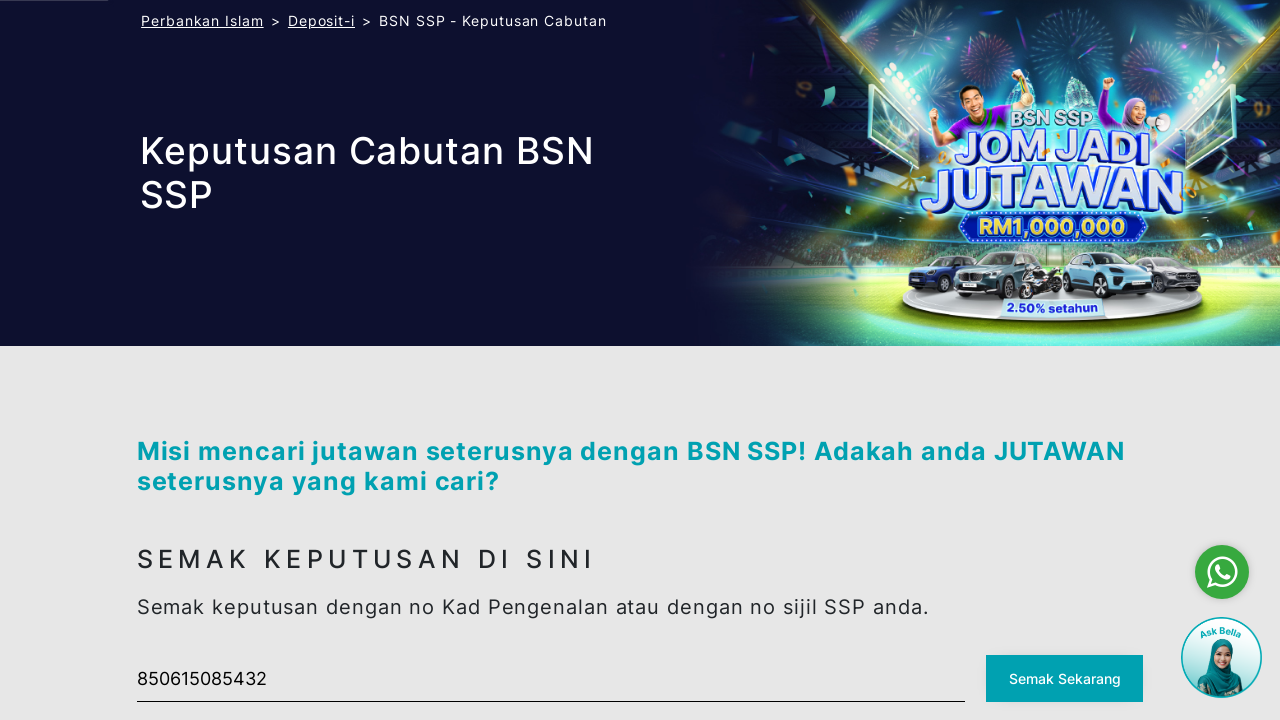

Search results loaded with winner information displayed
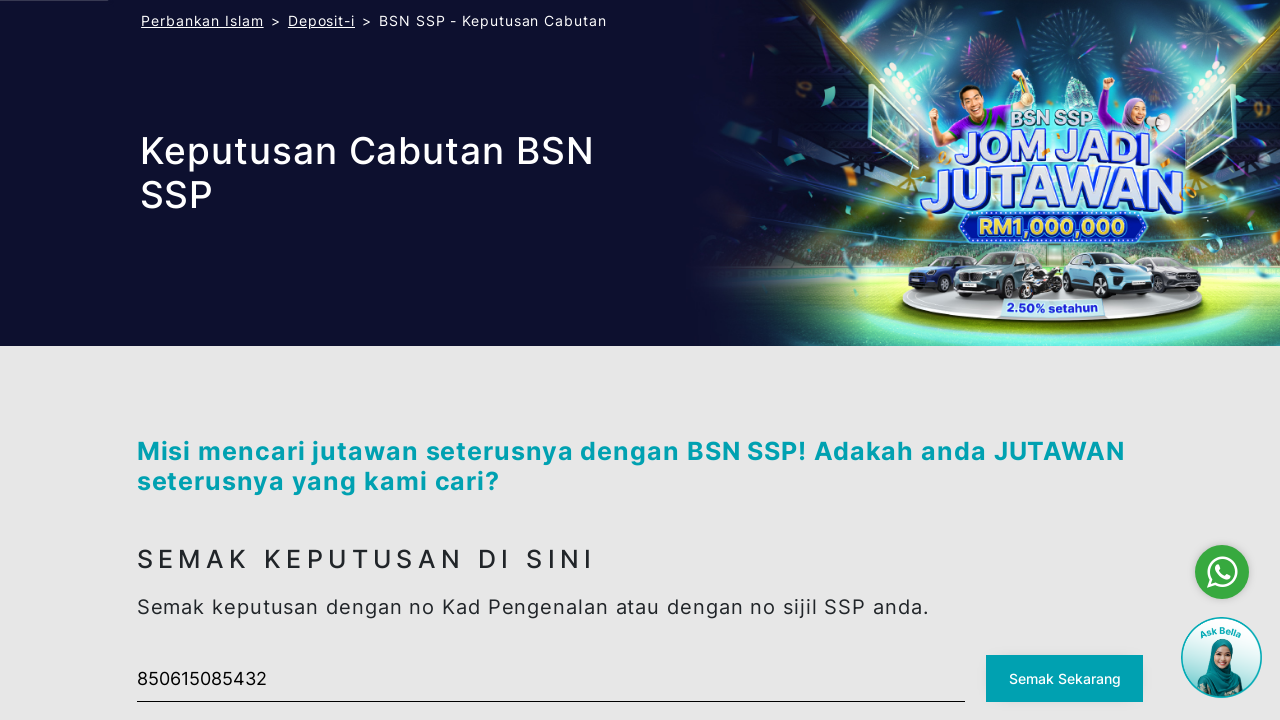

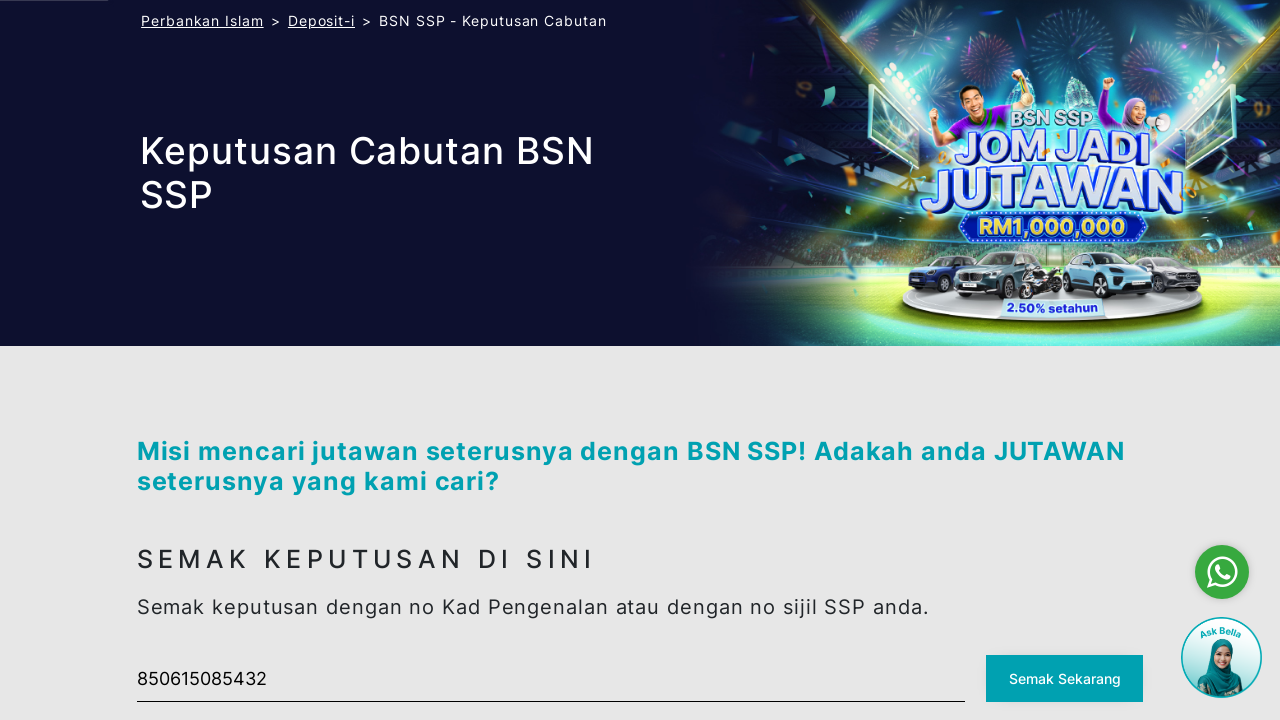